Tests handling of nested/inner frames by navigating to a frames demo page, accessing an outer frame, then accessing an inner frame within it, and checking a checkbox inside the inner frame.

Starting URL: https://ui.vision/demo/webtest/frames/

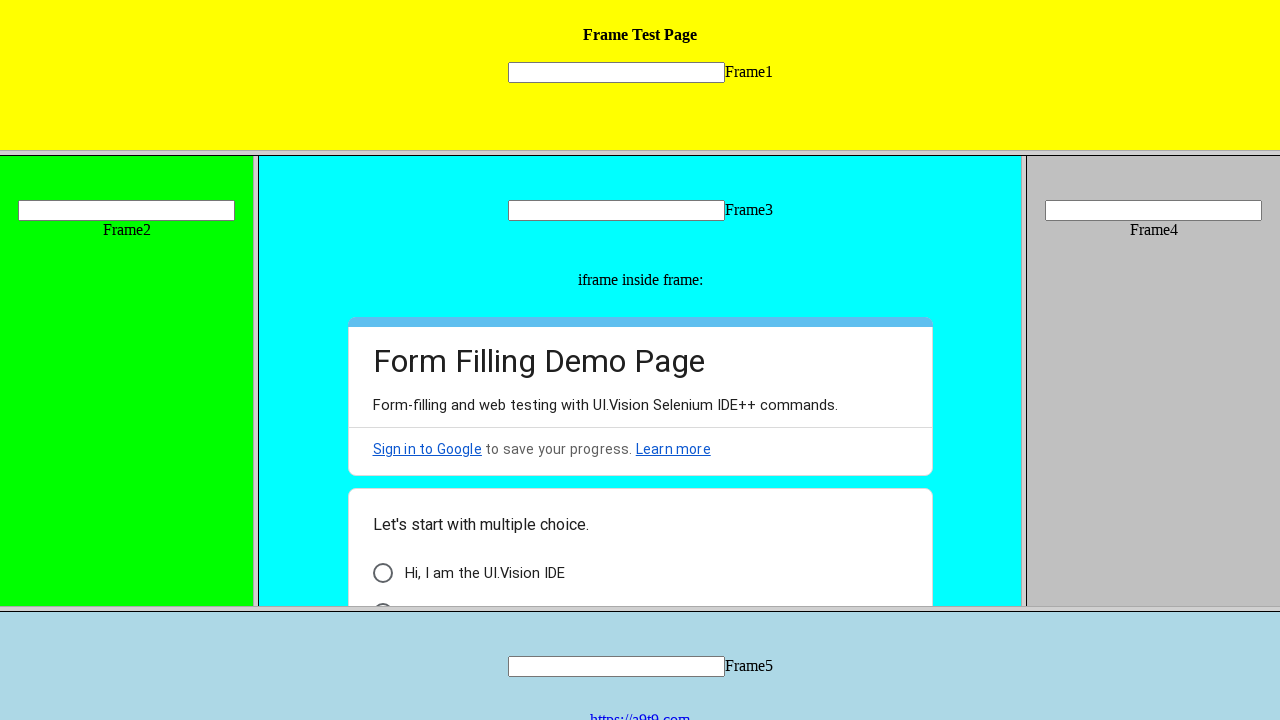

Navigated to frames demo page
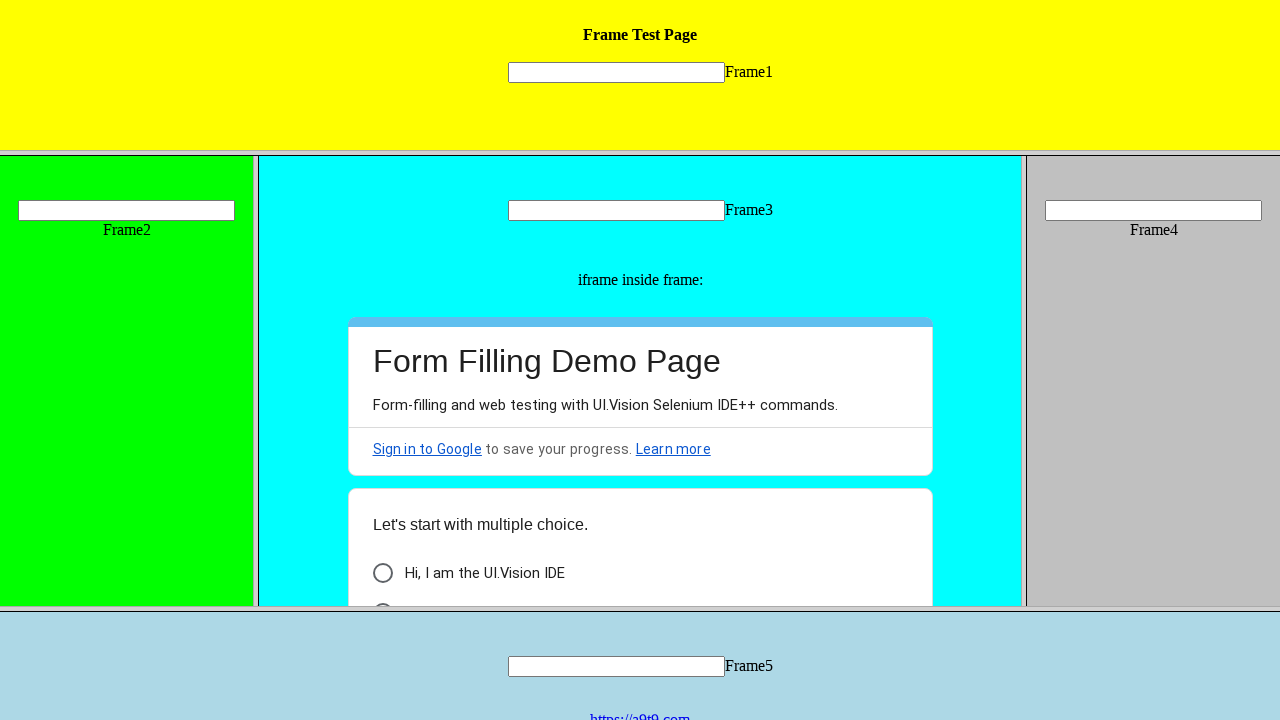

Located outer frame (frame_3)
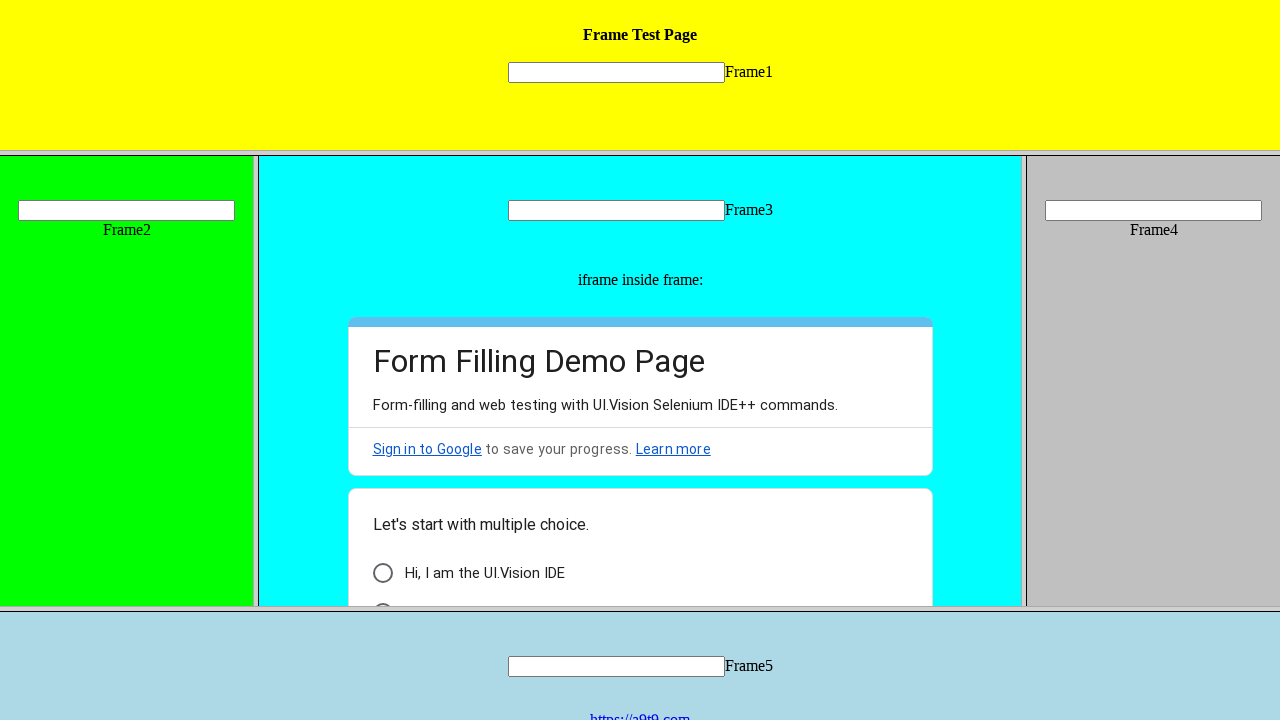

Located inner/nested frame within outer frame
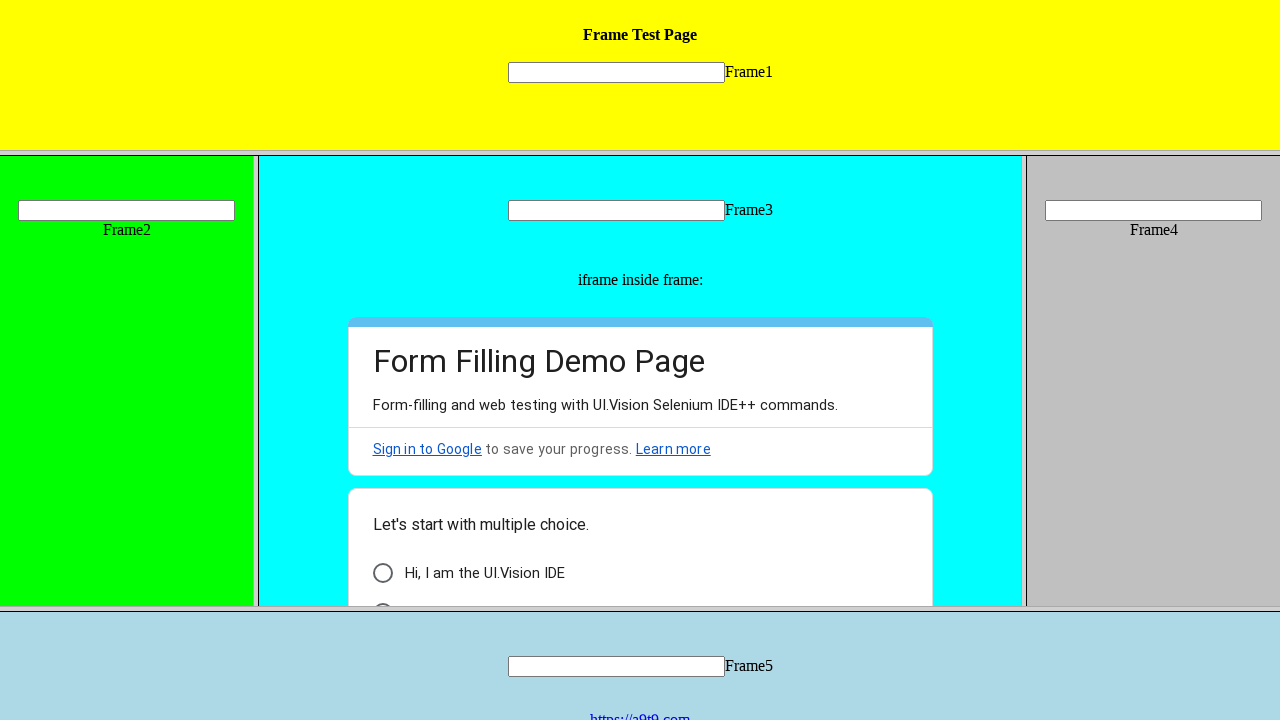

Checked the checkbox inside the inner frame at (382, 573) on xpath=//*[@id="i6"]/div[3]/div
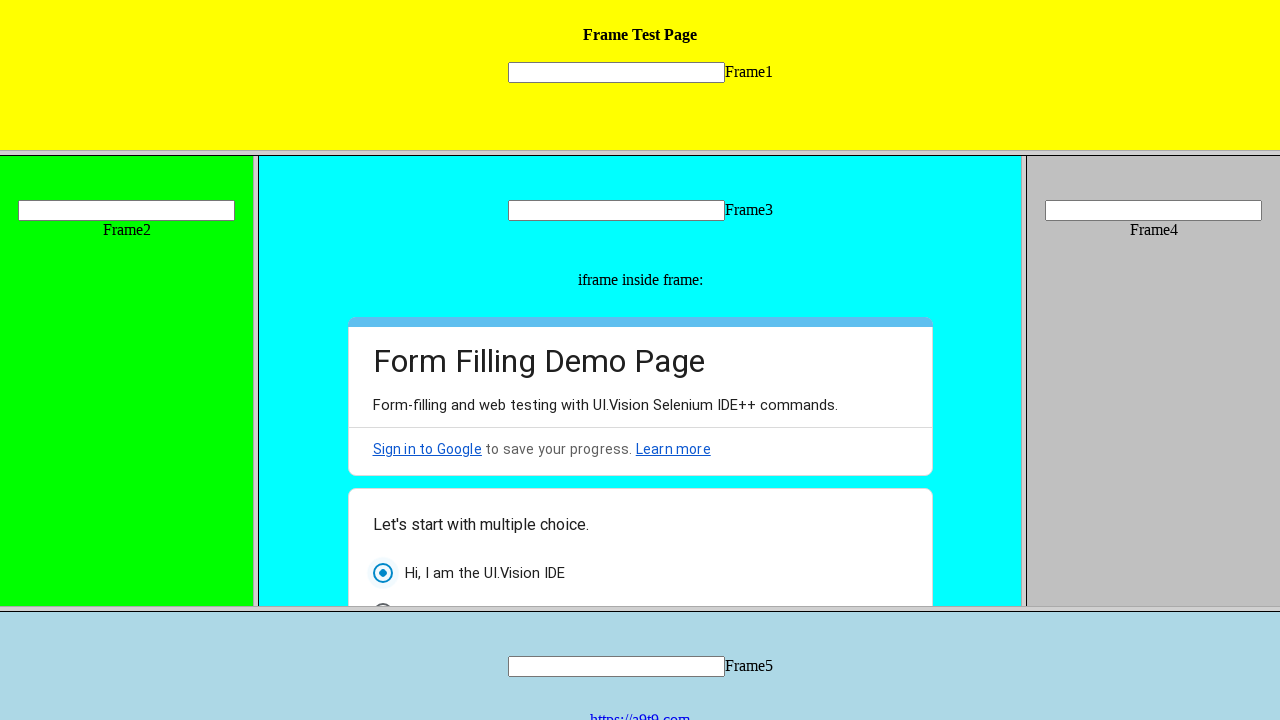

Waited 3 seconds to observe the result
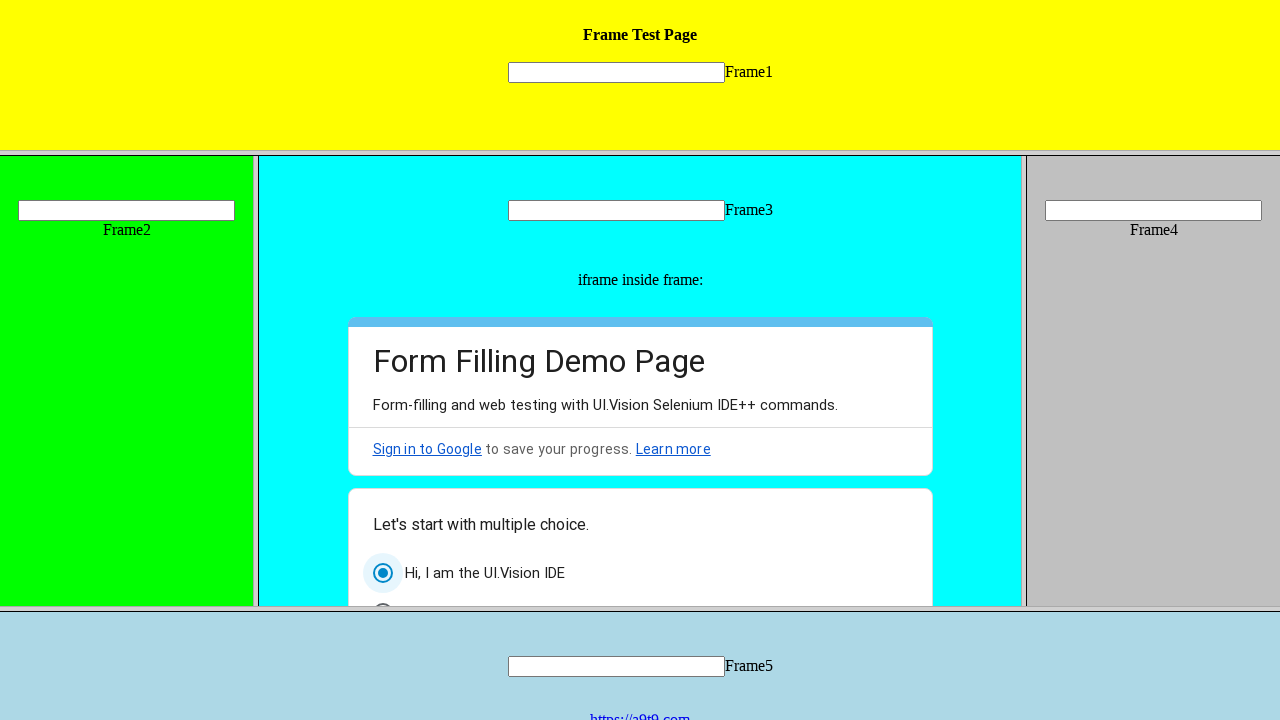

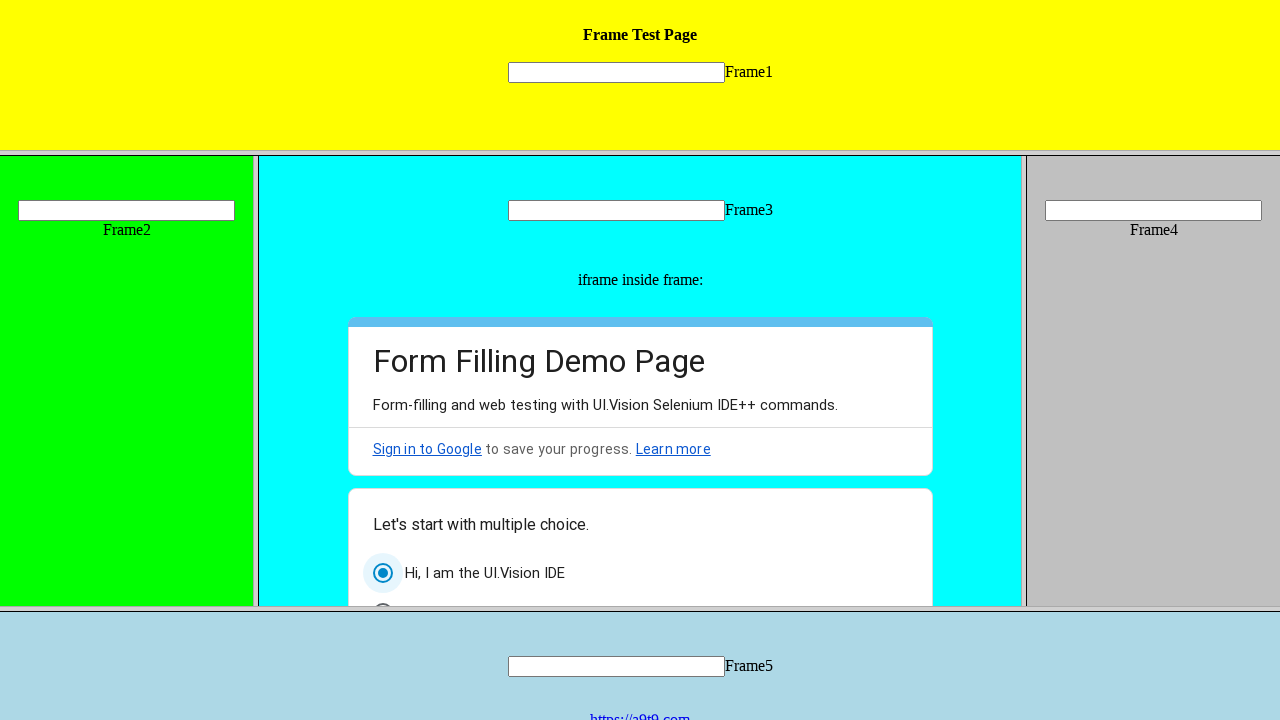